Tests clicking a sequence of four buttons in order, waiting for each button to become clickable before clicking, and verifies that a success message appears after all buttons are clicked.

Starting URL: https://eviltester.github.io/synchole/buttons.html

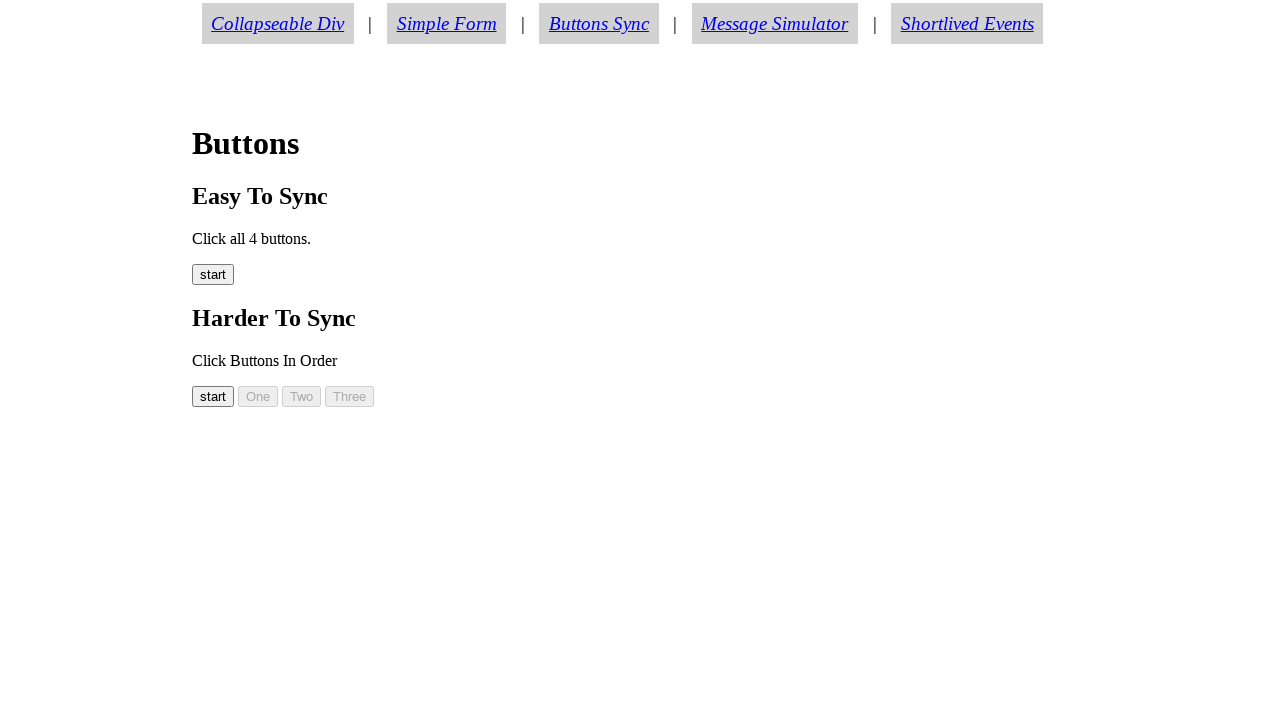

Waited for start button (button00) to become visible
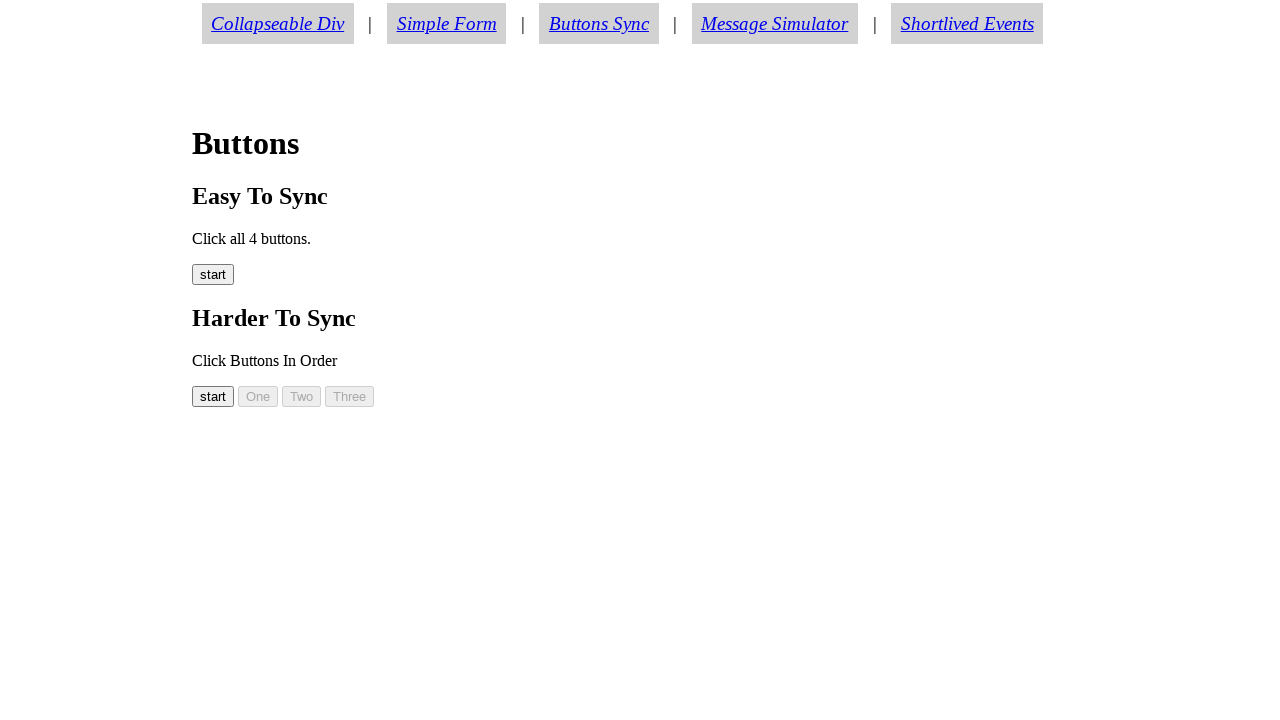

Clicked start button (button00) at (213, 396) on #button00
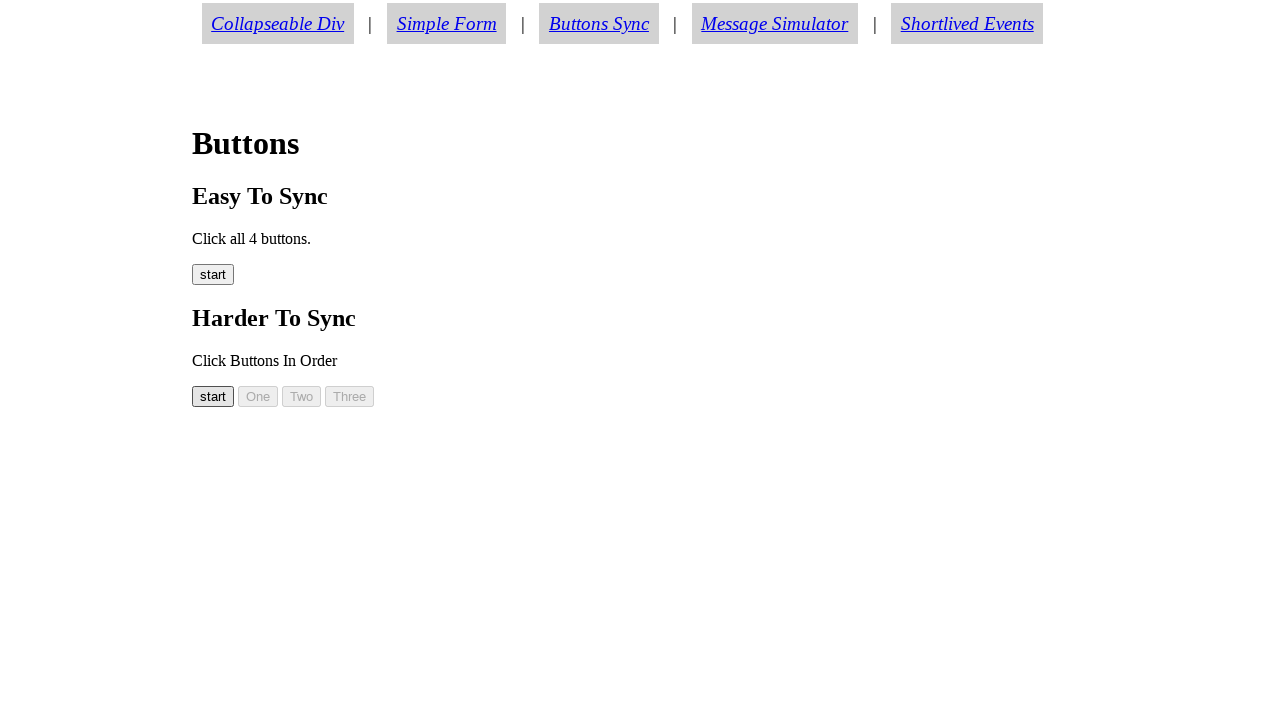

Waited for button01 to become visible
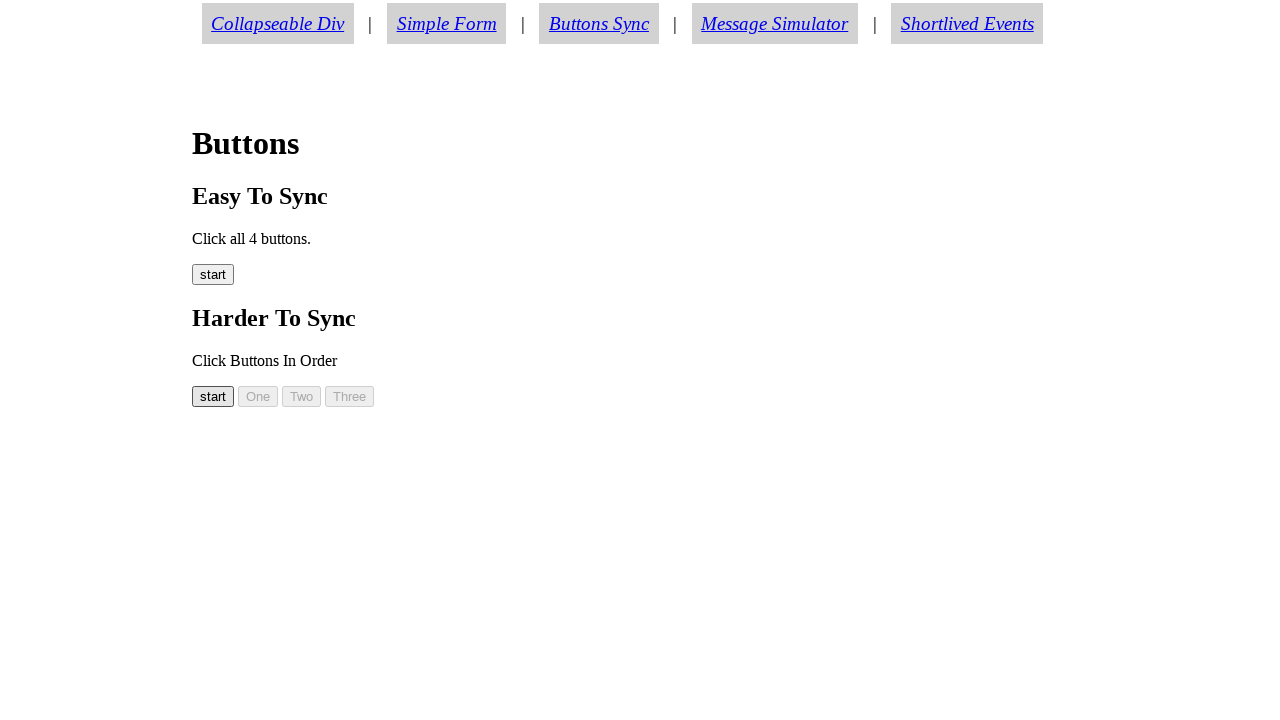

Clicked button01 at (258, 396) on #button01
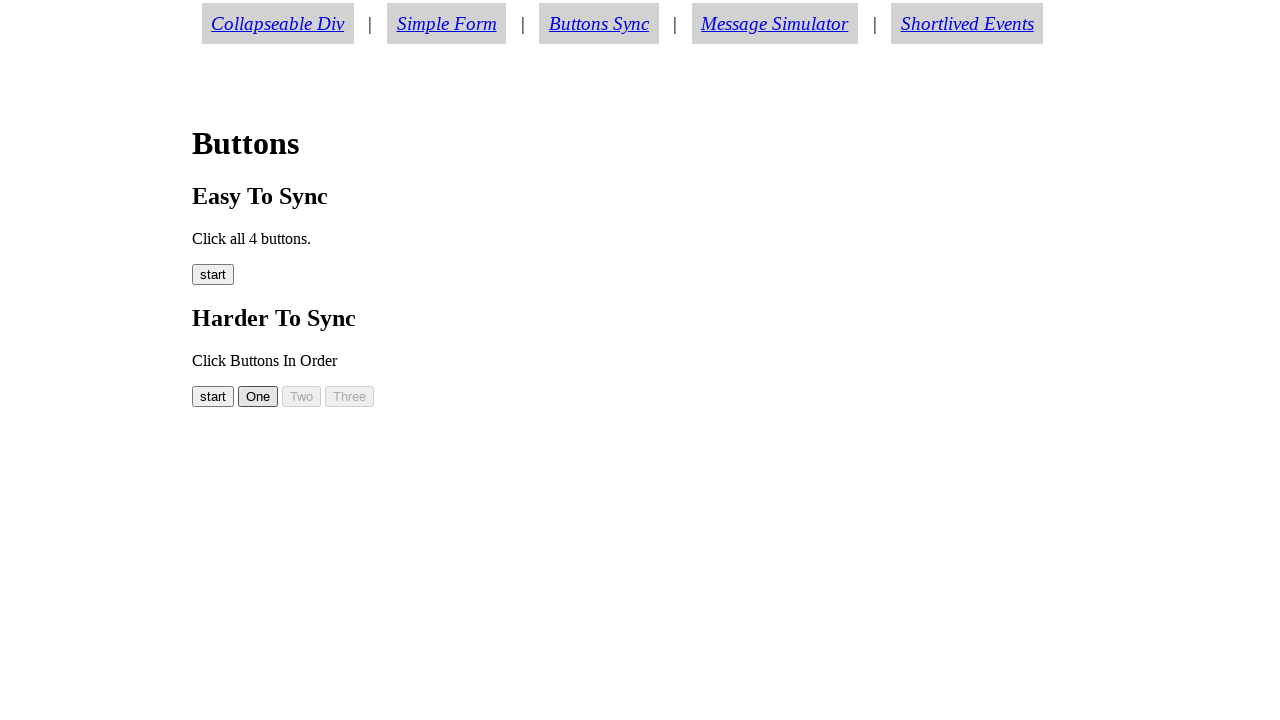

Waited for button02 to become visible
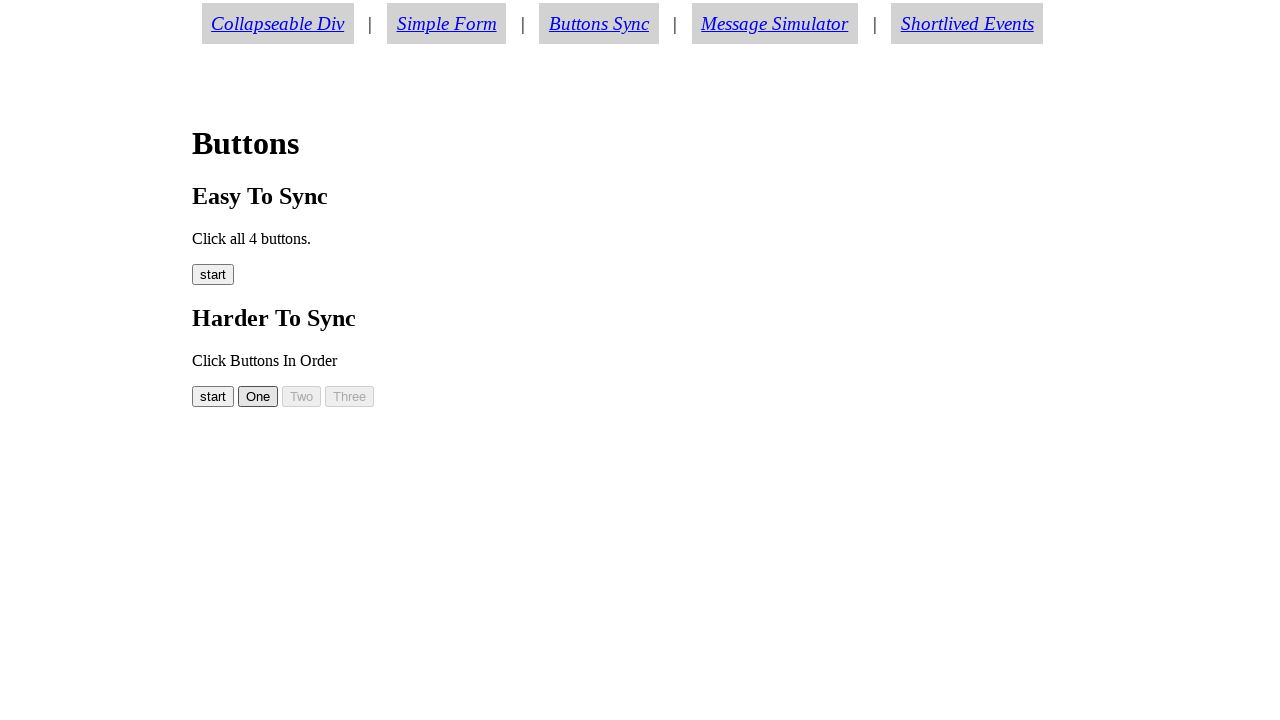

Clicked button02 at (302, 396) on #button02
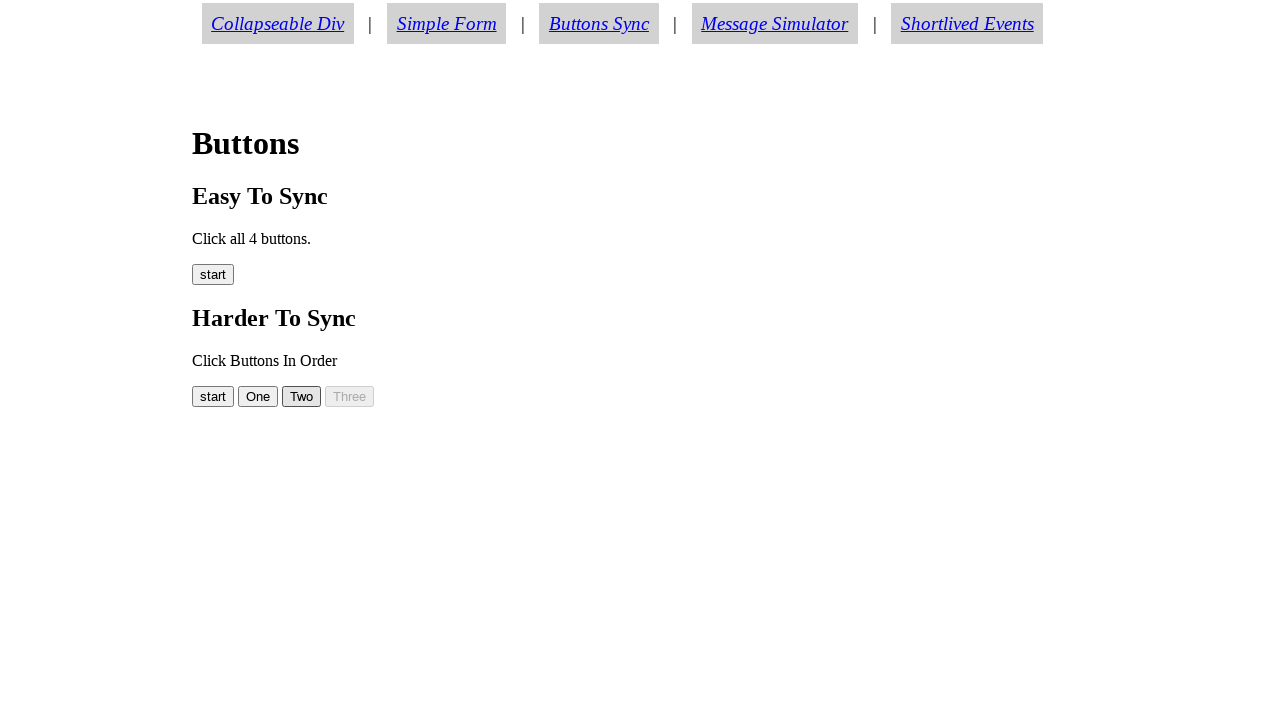

Waited for button03 to become visible
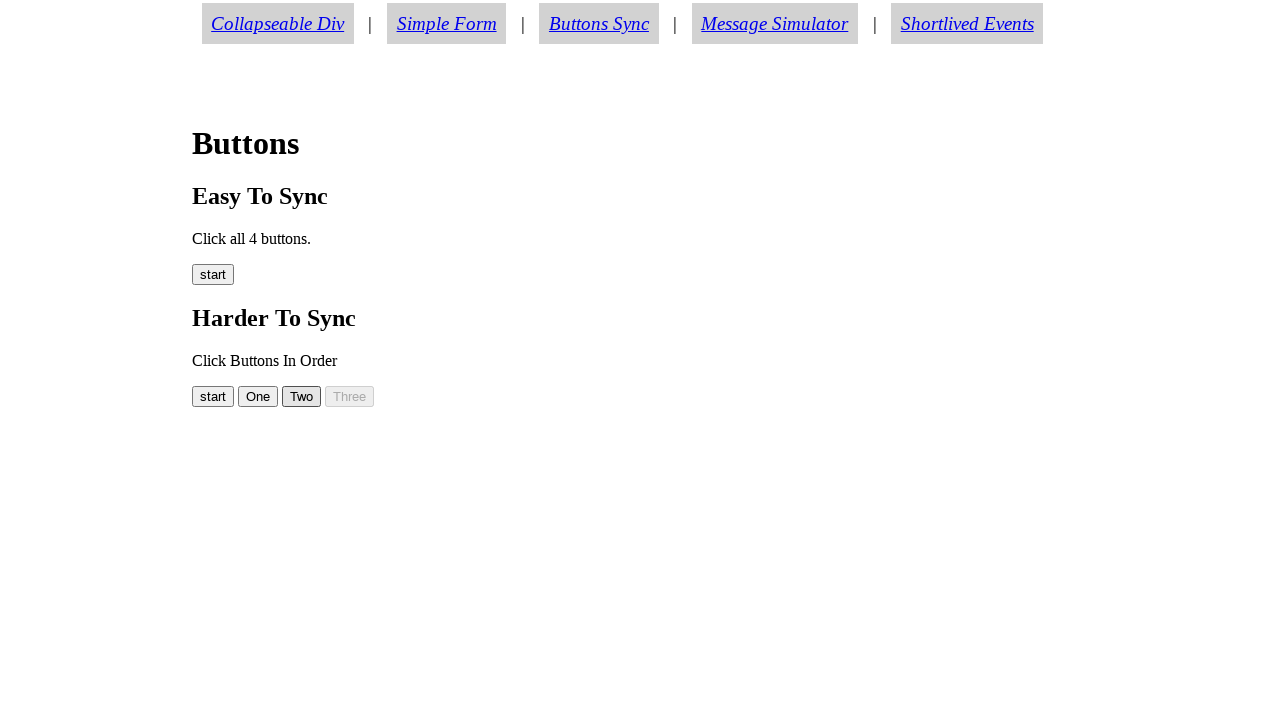

Clicked button03 at (350, 396) on #button03
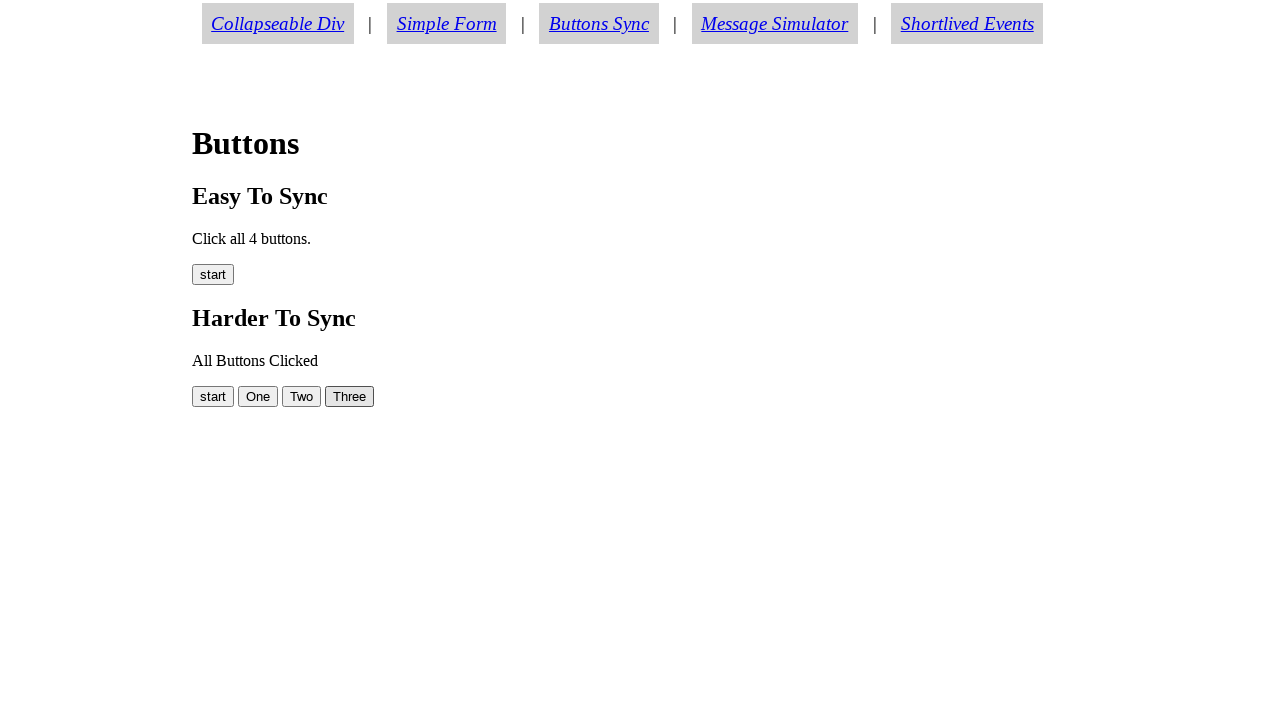

Waited for success message element (#buttonmessage) to appear
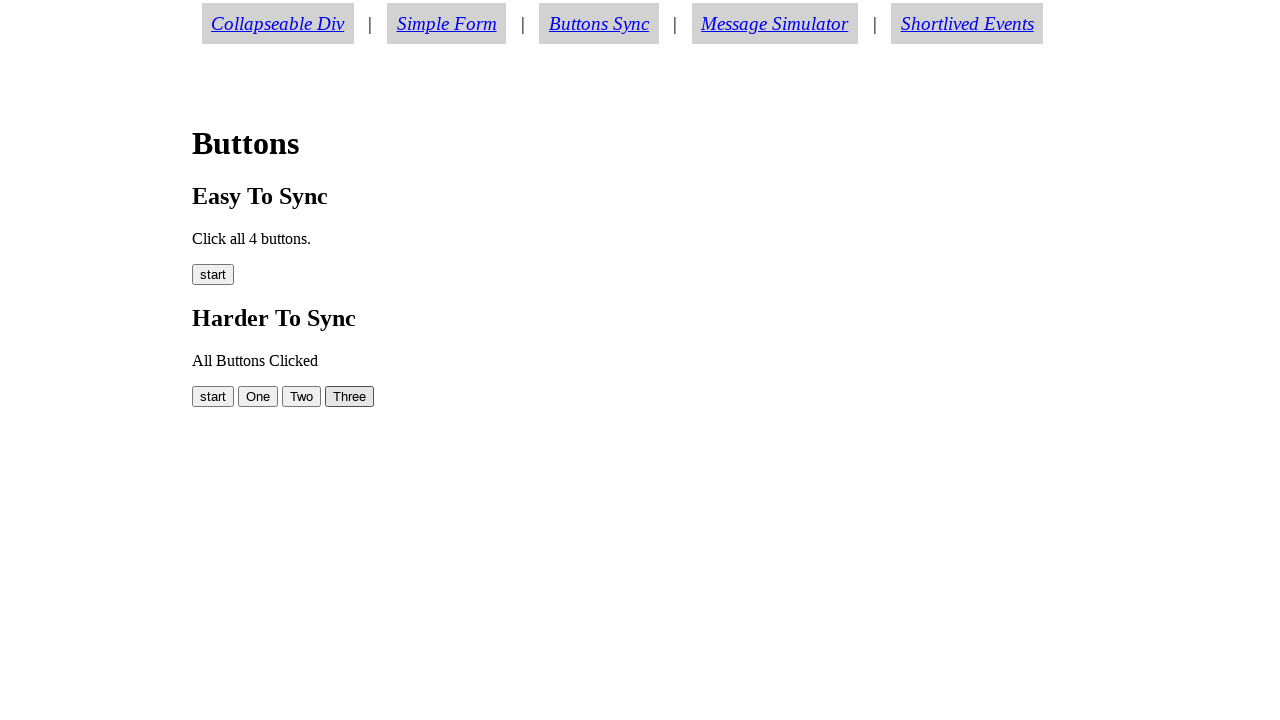

Verified success message displays 'All Buttons Clicked'
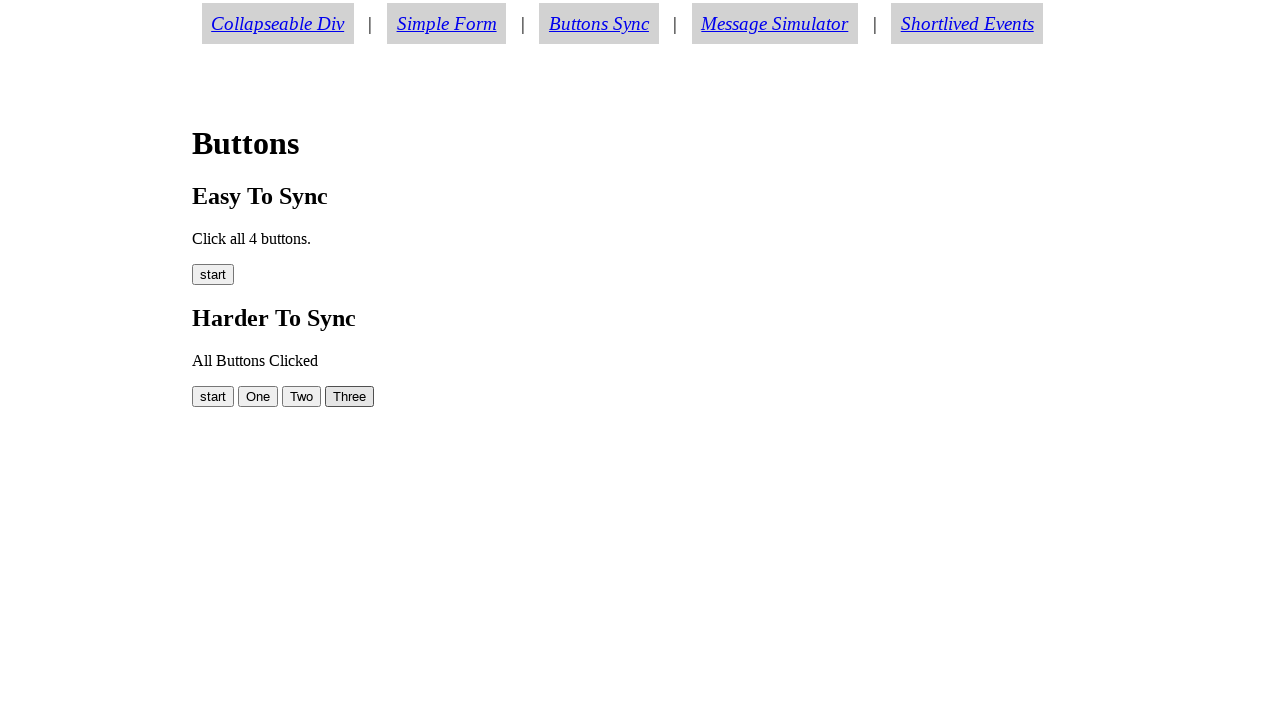

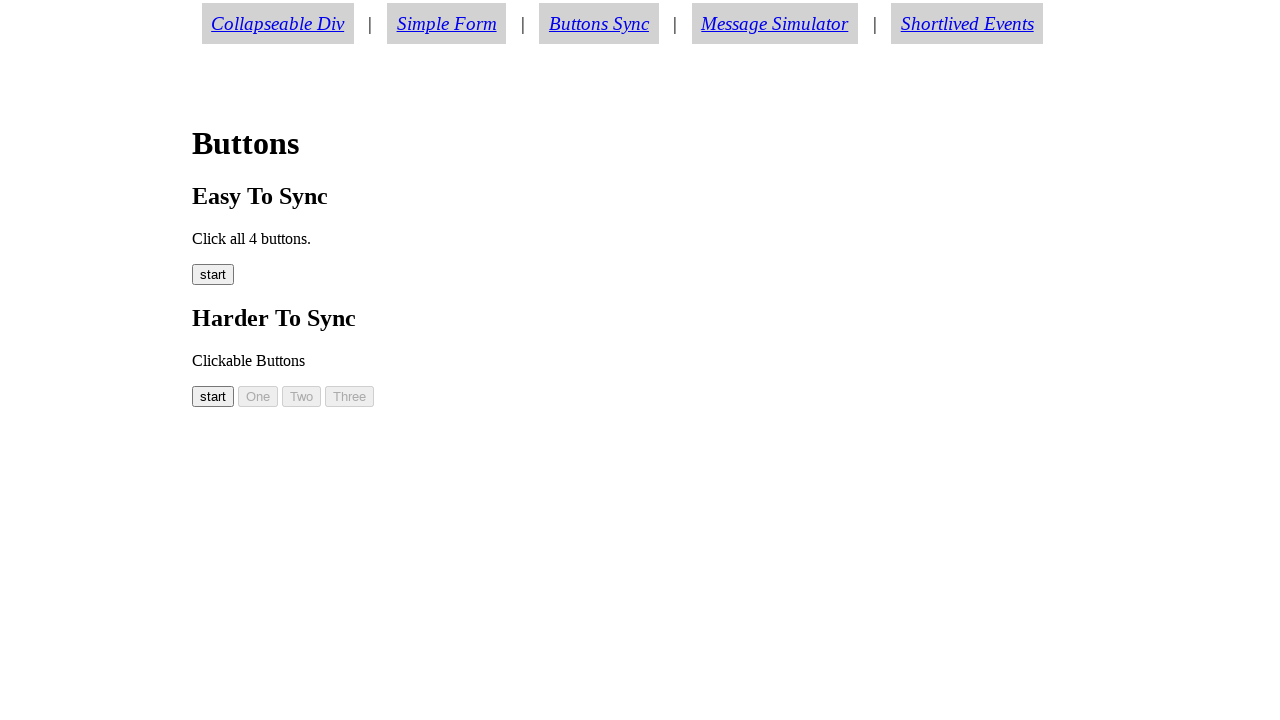